Tests adding a product to the shopping cart on a demo e-commerce site by clicking the add to cart button and verifying the product appears in the cart panel.

Starting URL: https://bstackdemo.com/

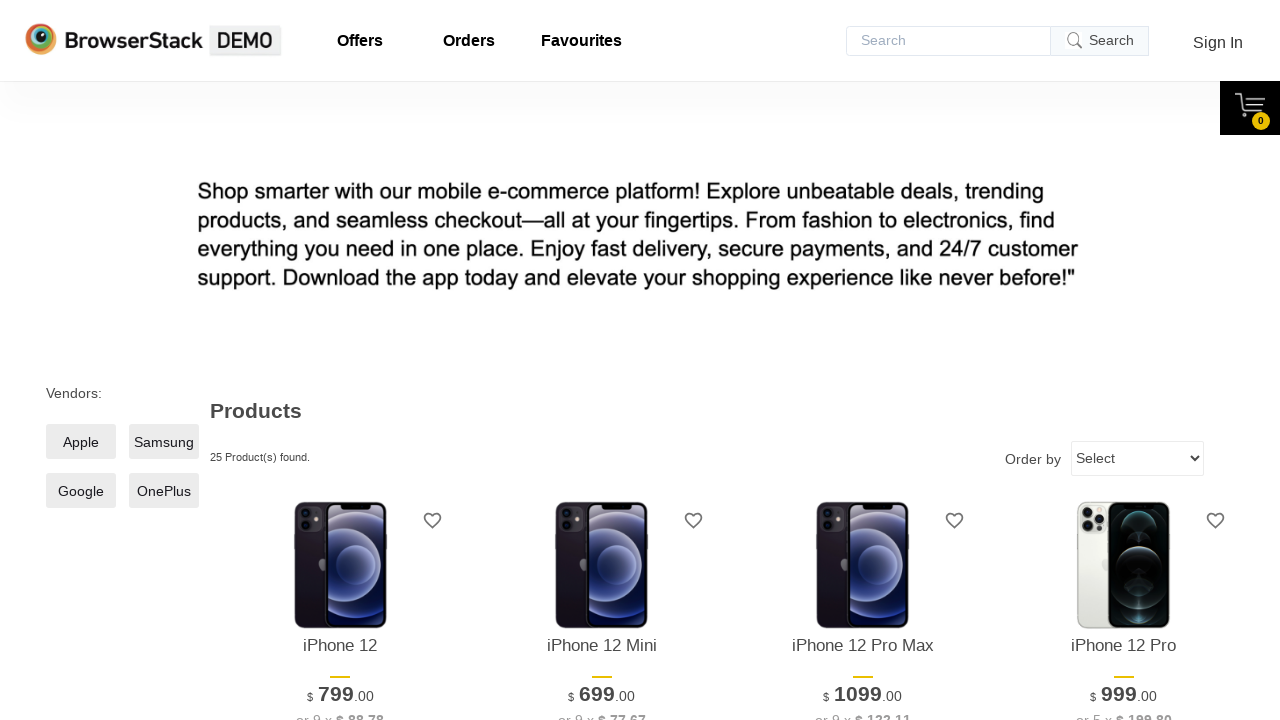

Waited for StackDemo page title to load
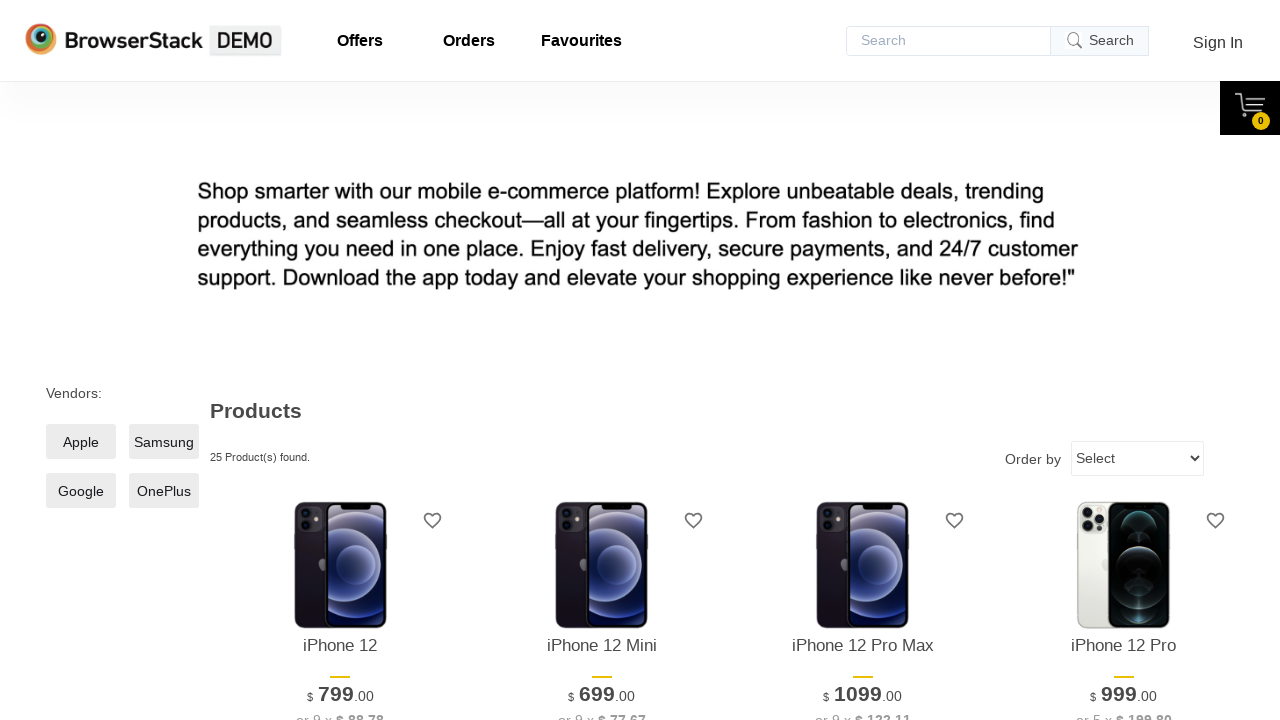

First product element became visible
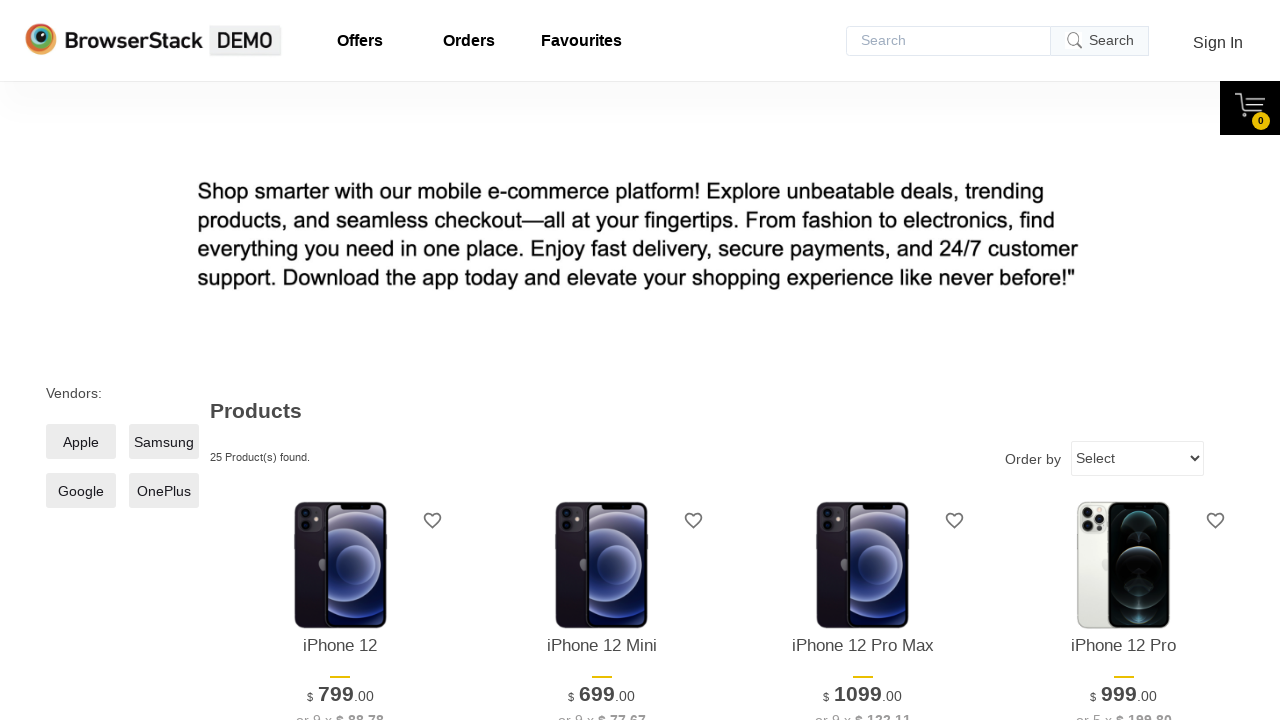

Retrieved first product name: iPhone 12
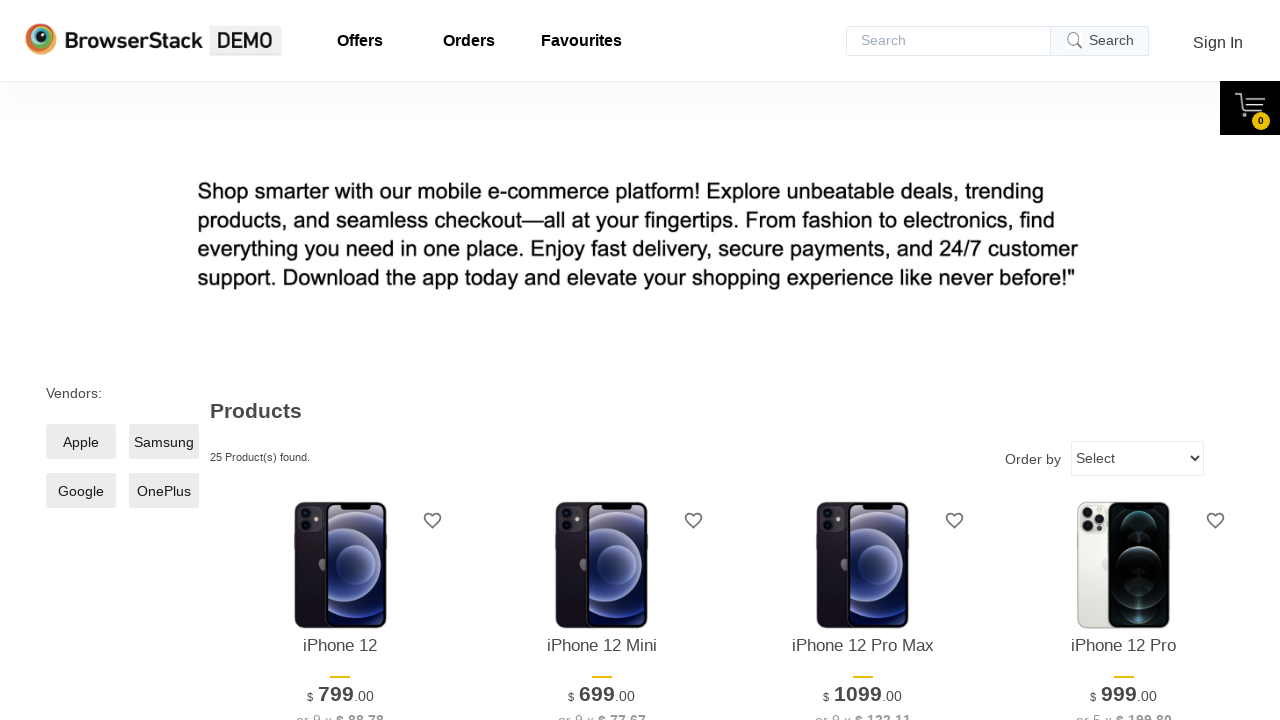

Clicked 'Add to cart' button for product: iPhone 12 at (340, 361) on xpath=//*[@id="1"]/div[4]
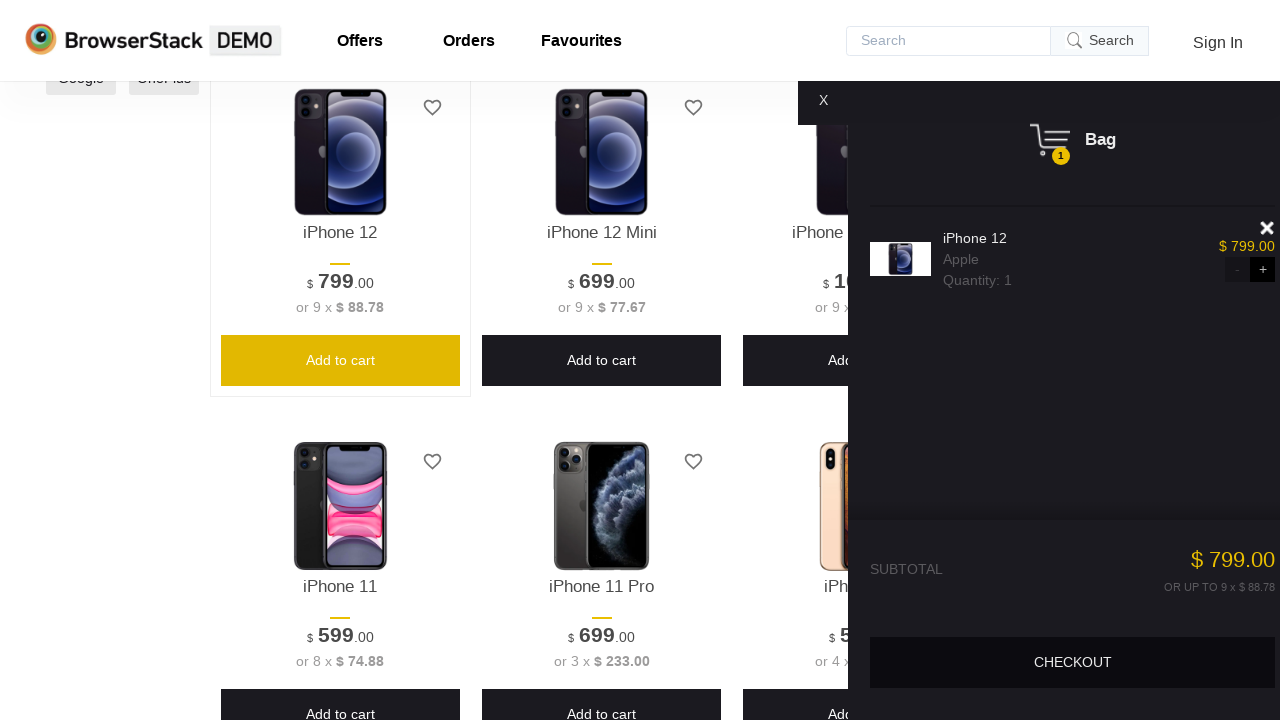

Cart pane appeared on screen
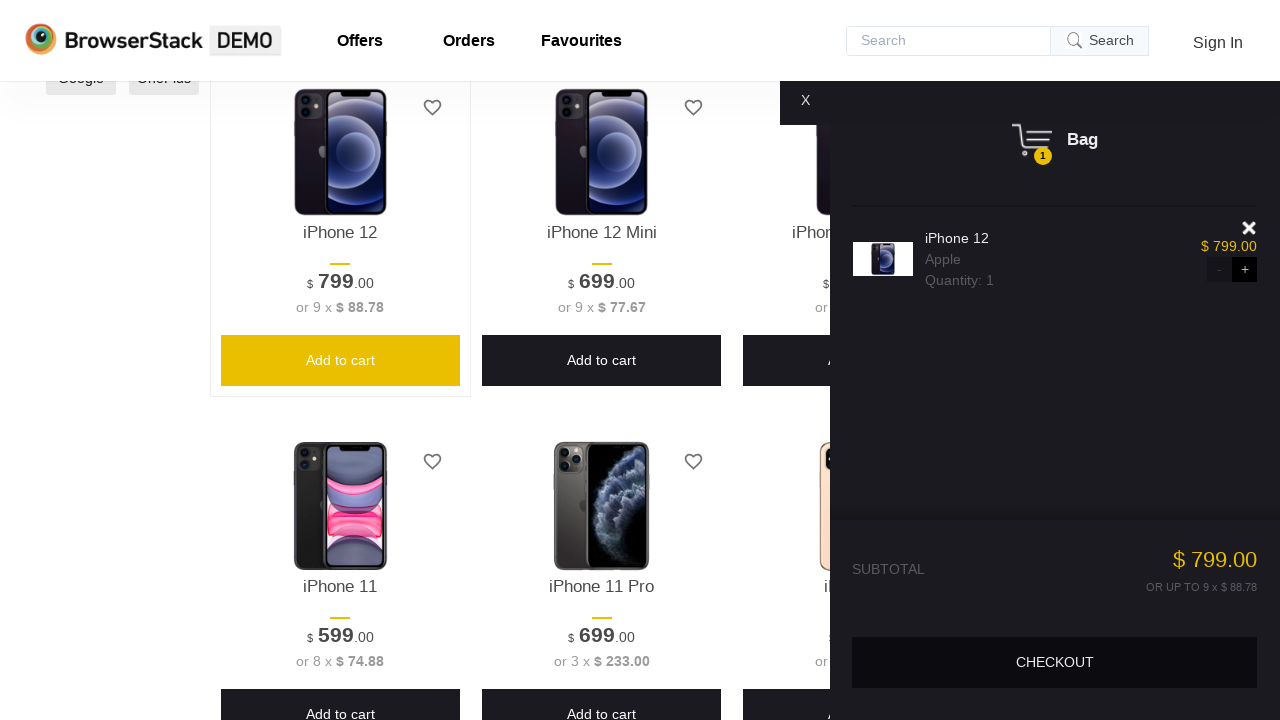

Retrieved product name from cart: iPhone 12
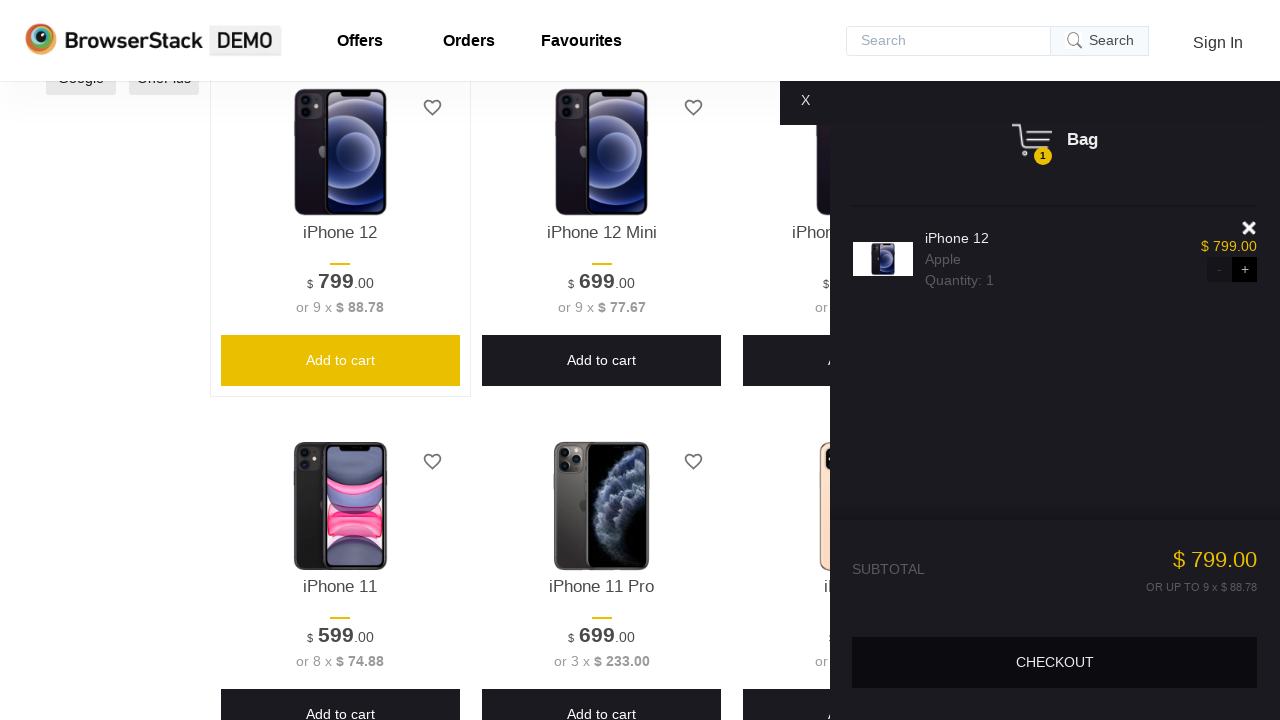

Verified product in cart matches added product: iPhone 12
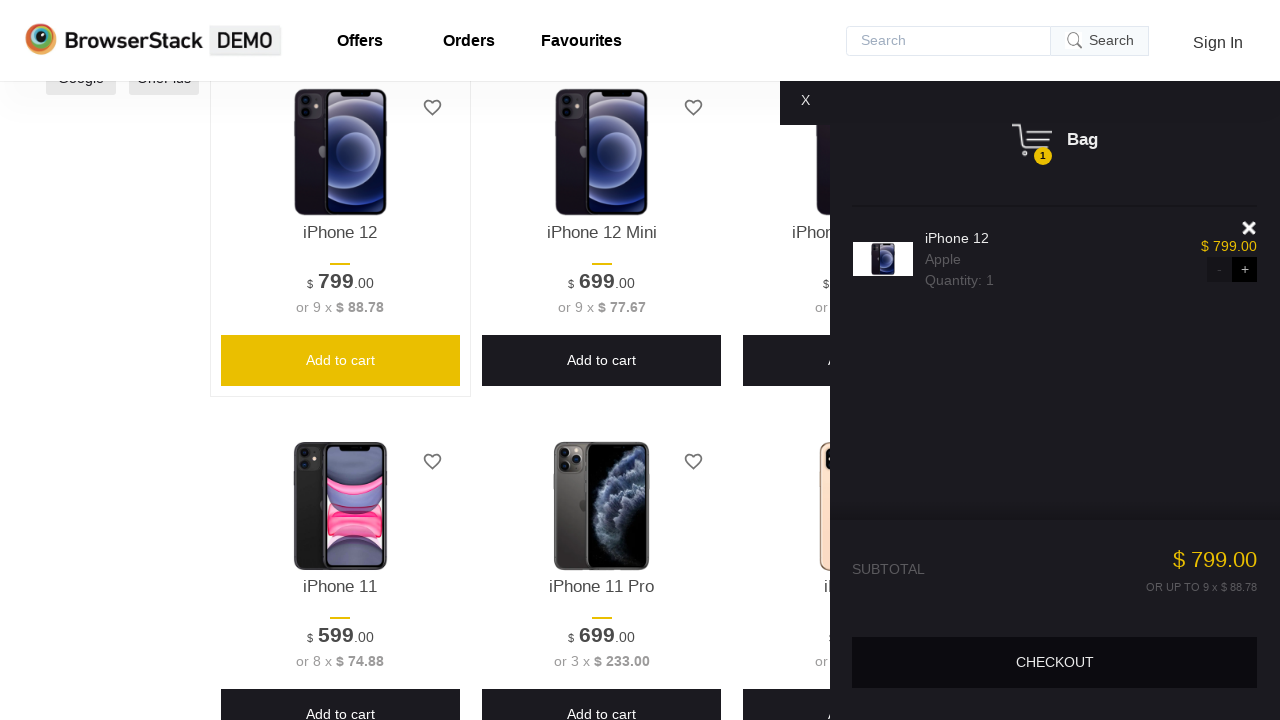

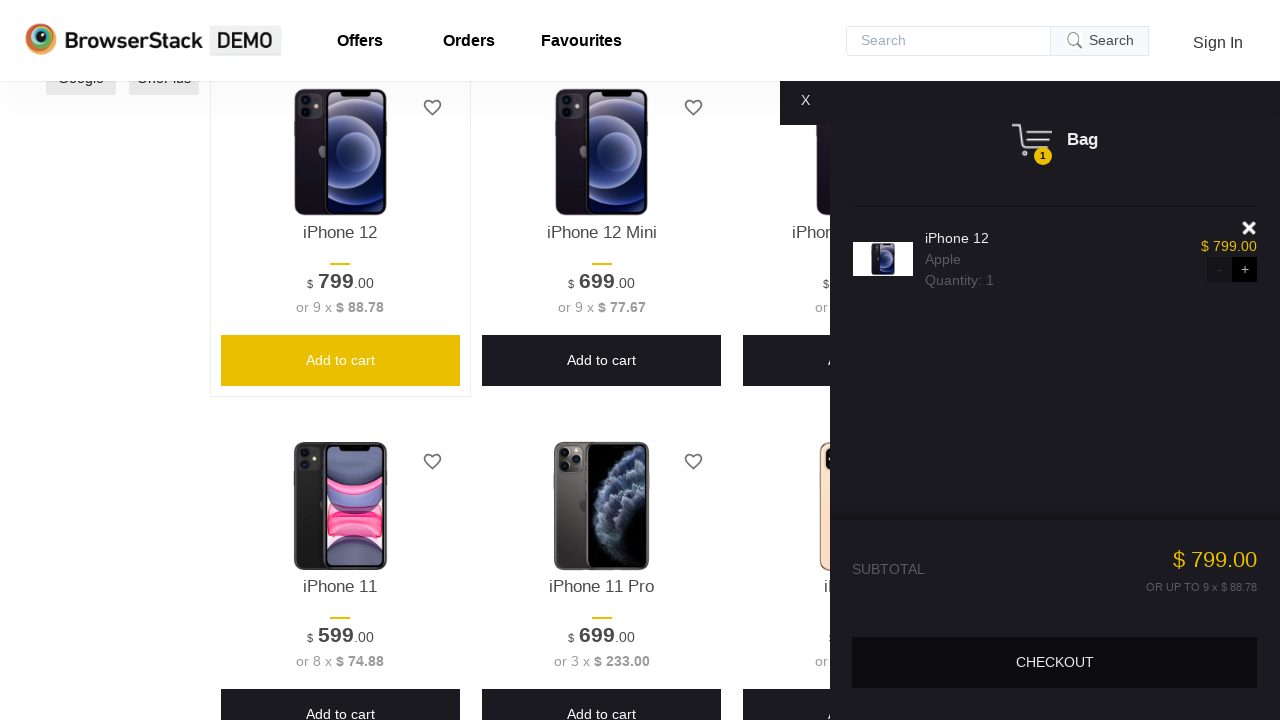